Tests hover functionality on a multi-level navigation menu by hovering over menu items and verifying that submenu items become visible.

Starting URL: https://demoqa.com/menu#

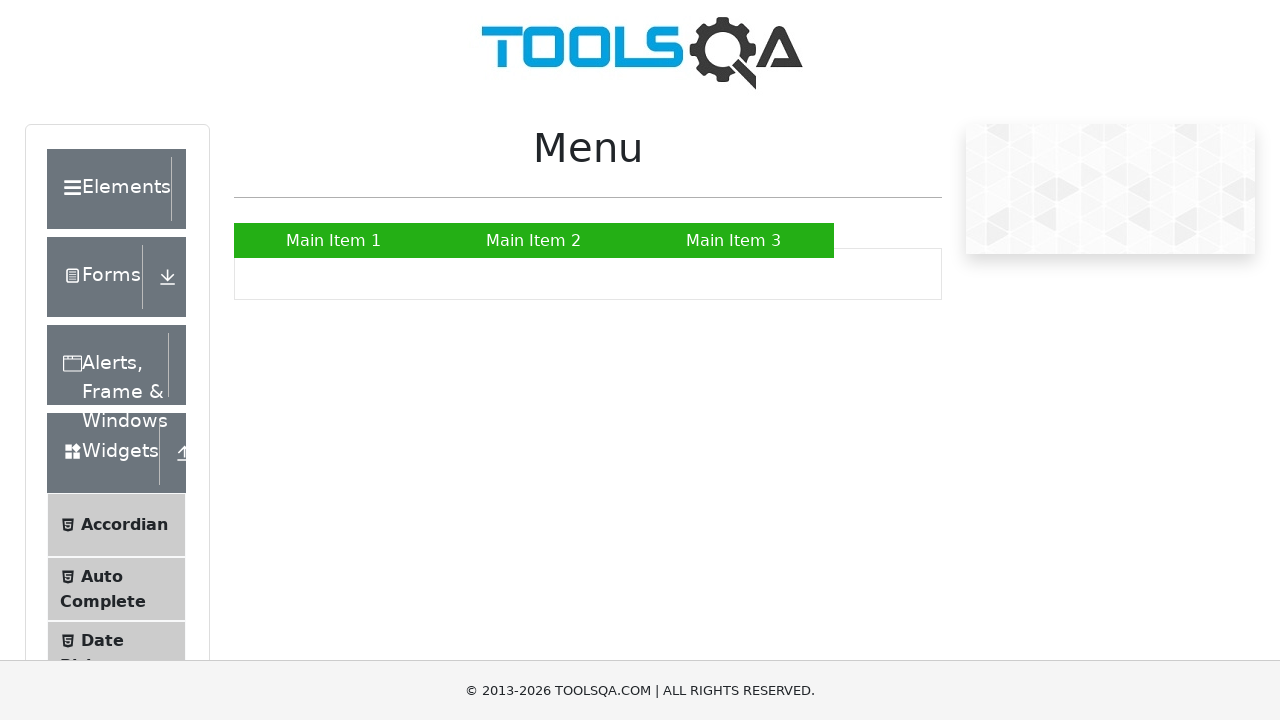

Hovered over second menu item to reveal submenu at (534, 240) on #nav > li:nth-child(2)
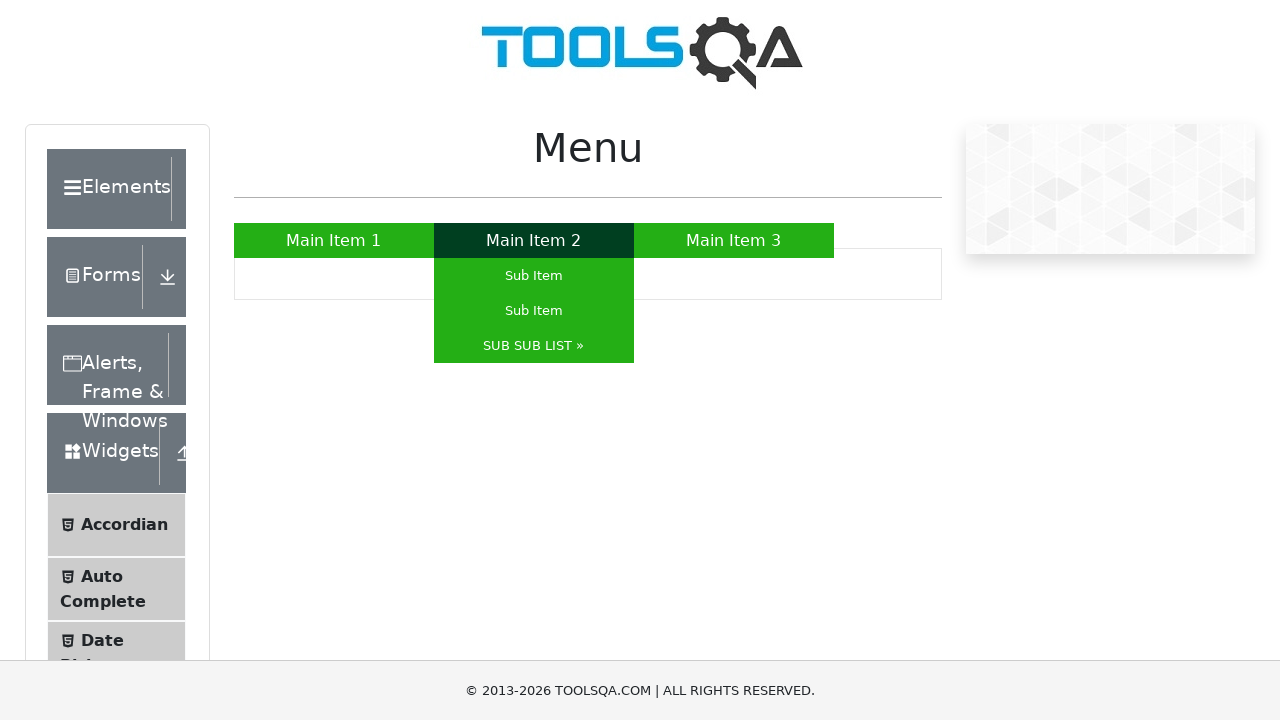

Third submenu item became visible
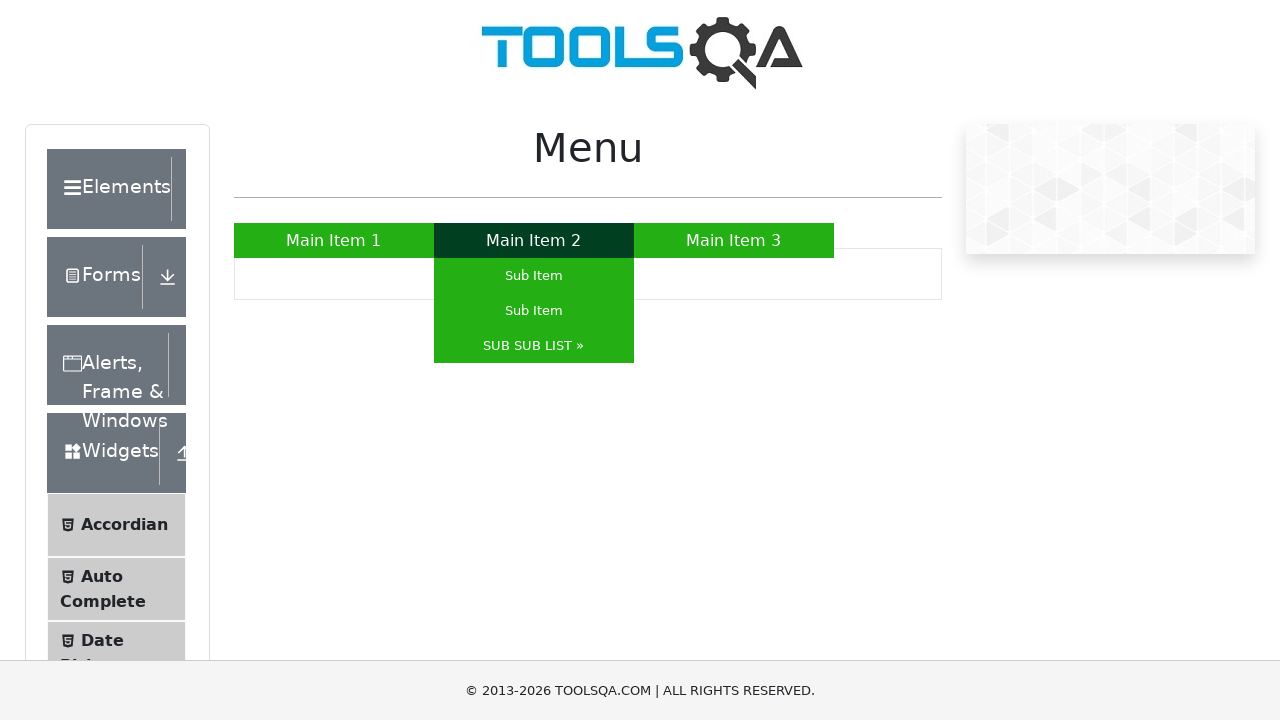

Hovered over third submenu item to reveal nested submenu at (534, 346) on #nav > li:nth-child(2) > ul > li:nth-child(3) > a
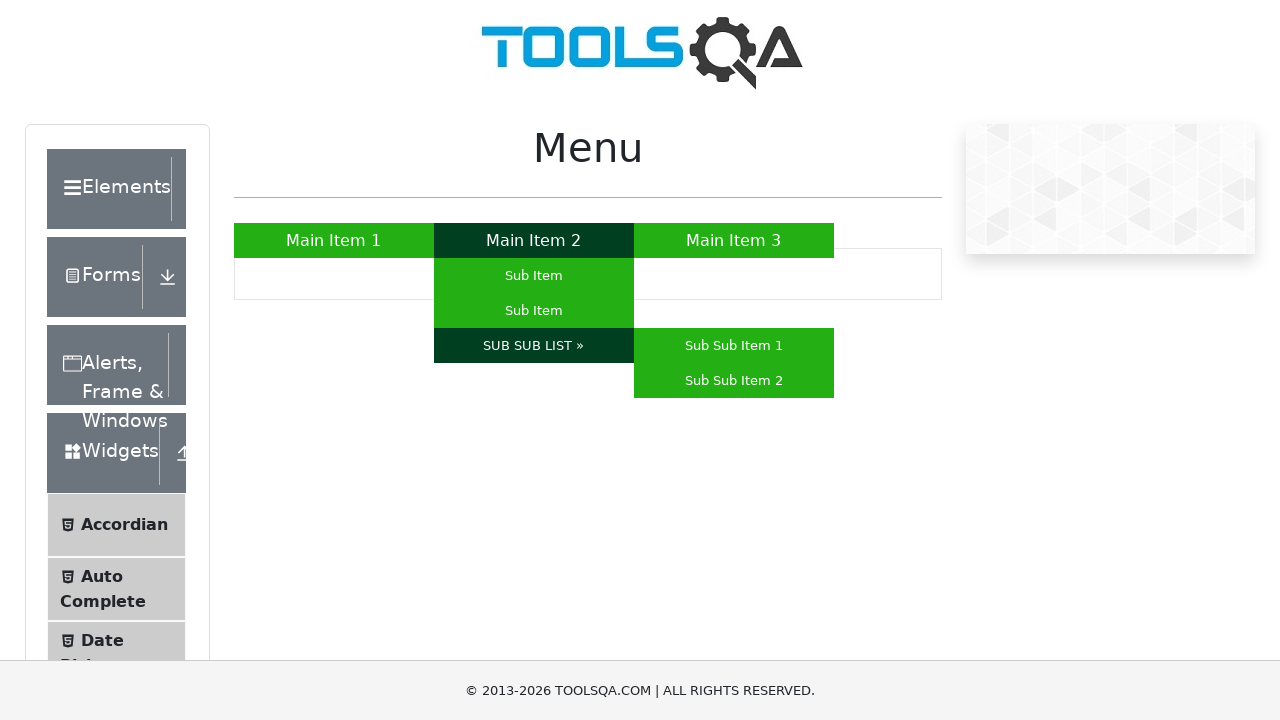

Nested submenu item became visible
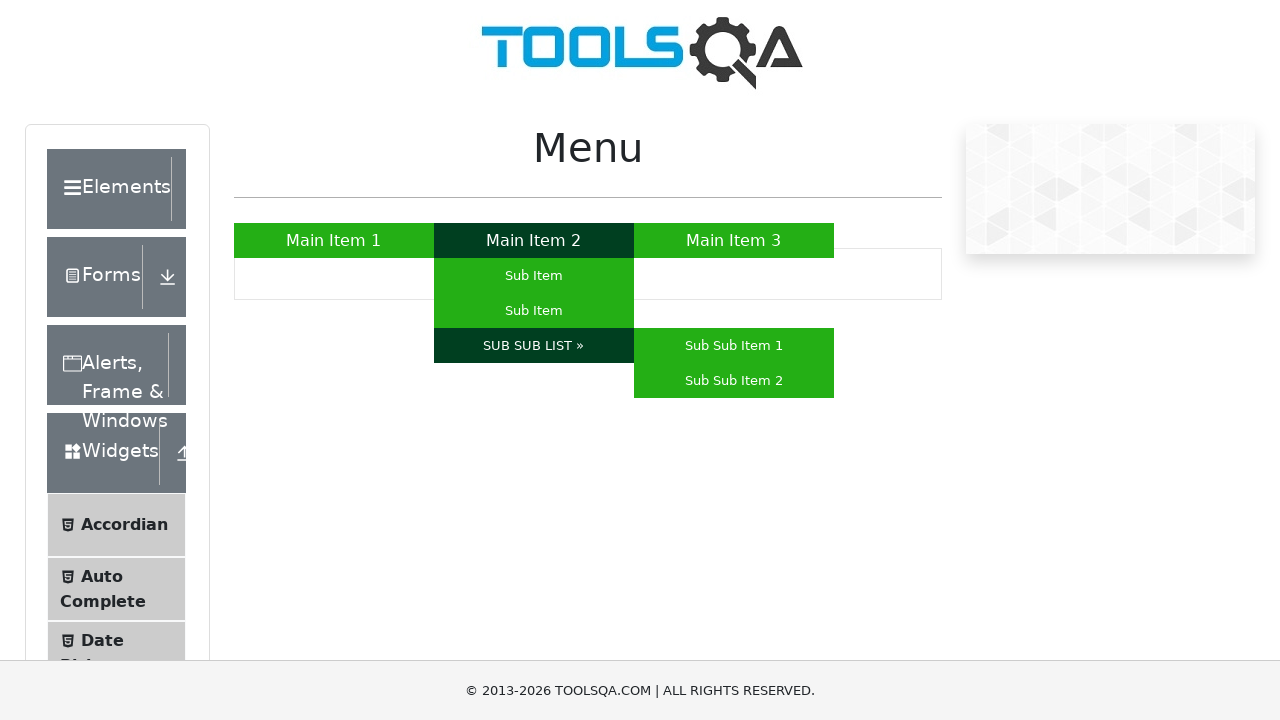

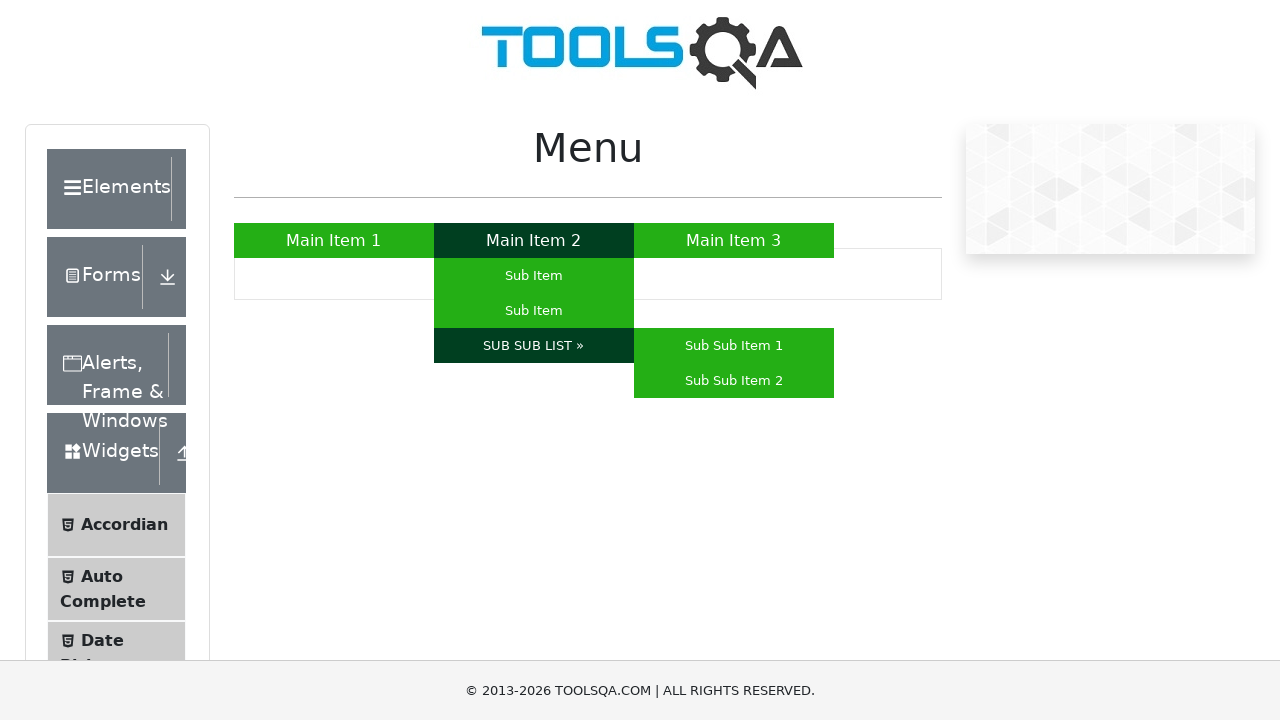